Tests handling a timed JavaScript alert that appears after a delay by clicking a button and accepting the alert

Starting URL: https://demoqa.com/alerts

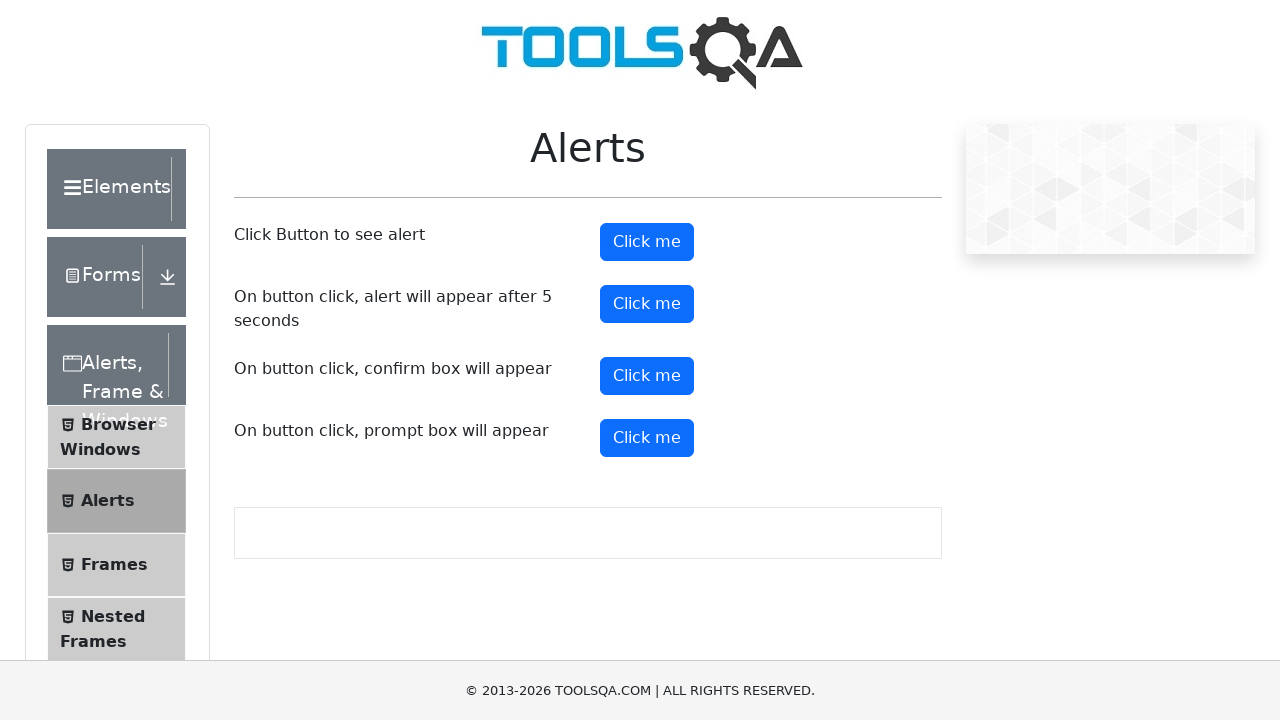

Set up dialog handler to automatically accept alerts
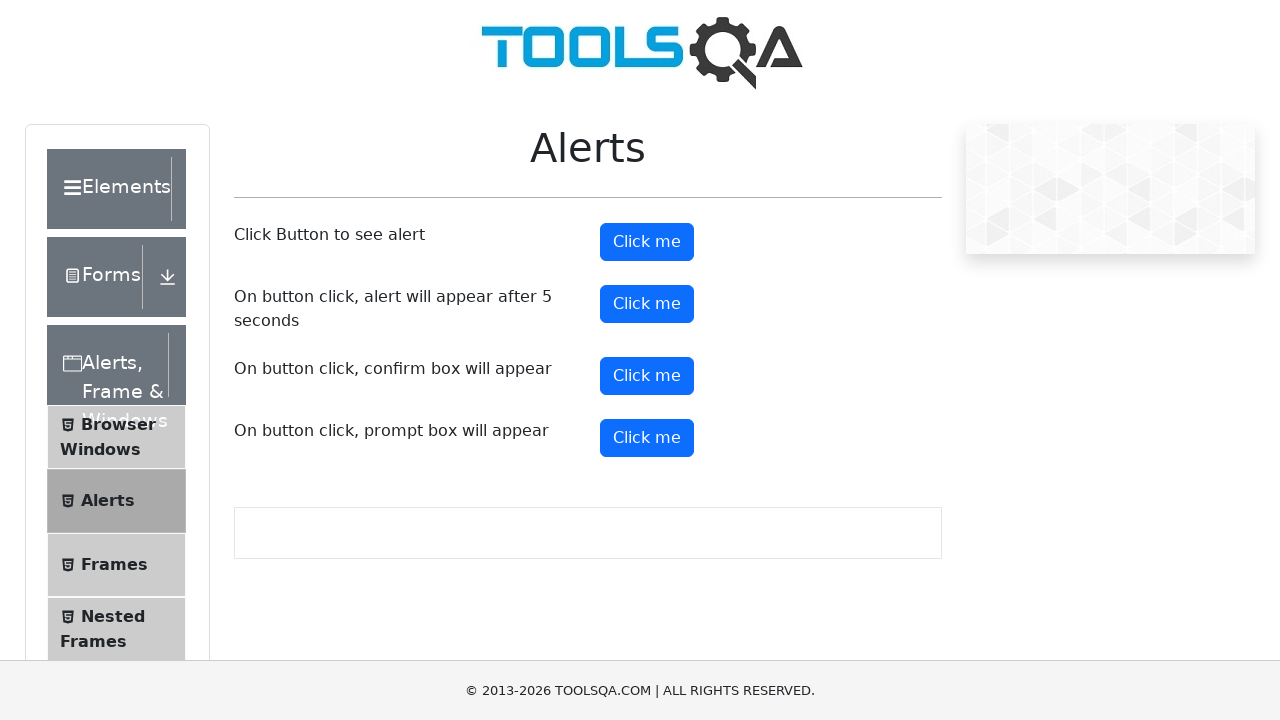

Clicked the timer alert button at (647, 304) on #timerAlertButton
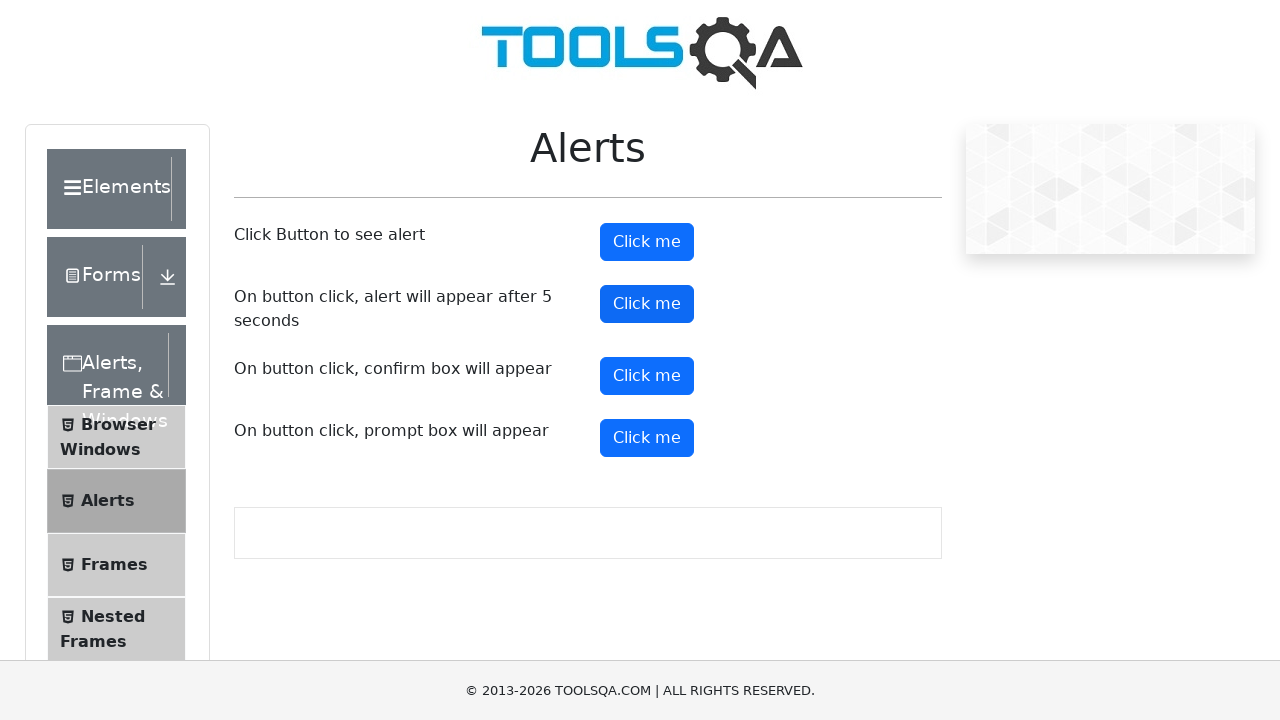

Waited for timed alert to appear and be automatically accepted
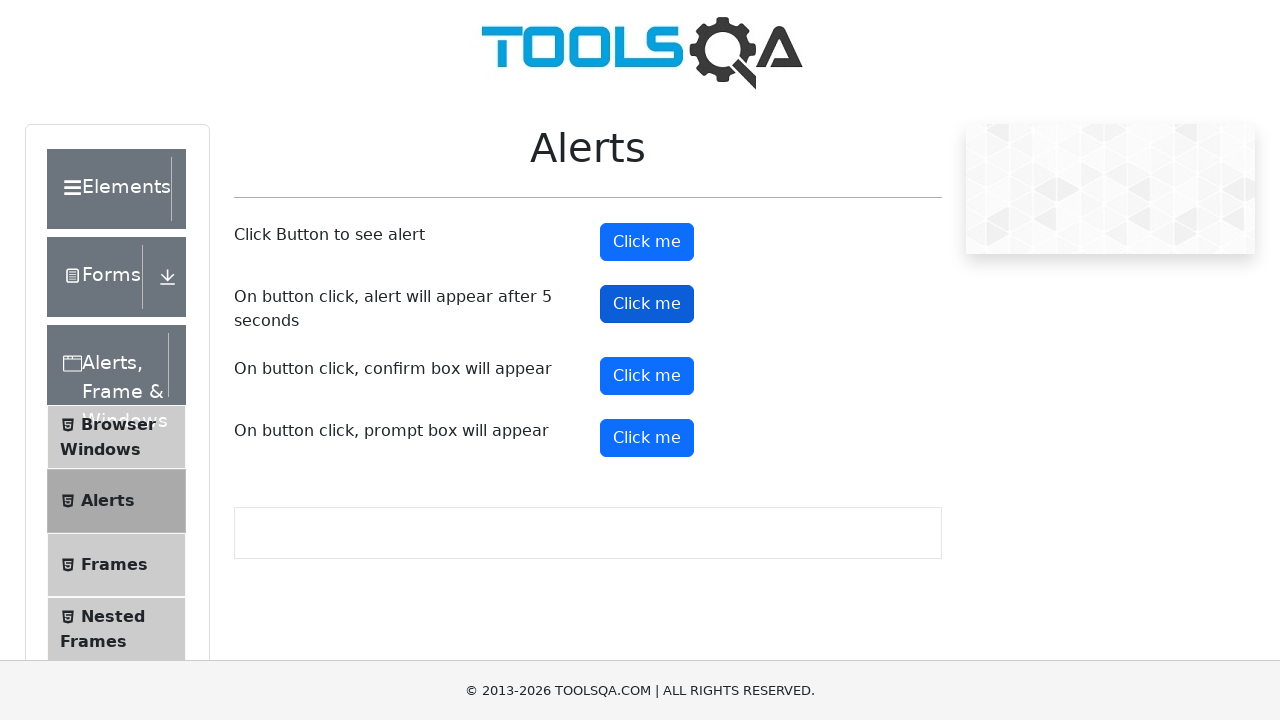

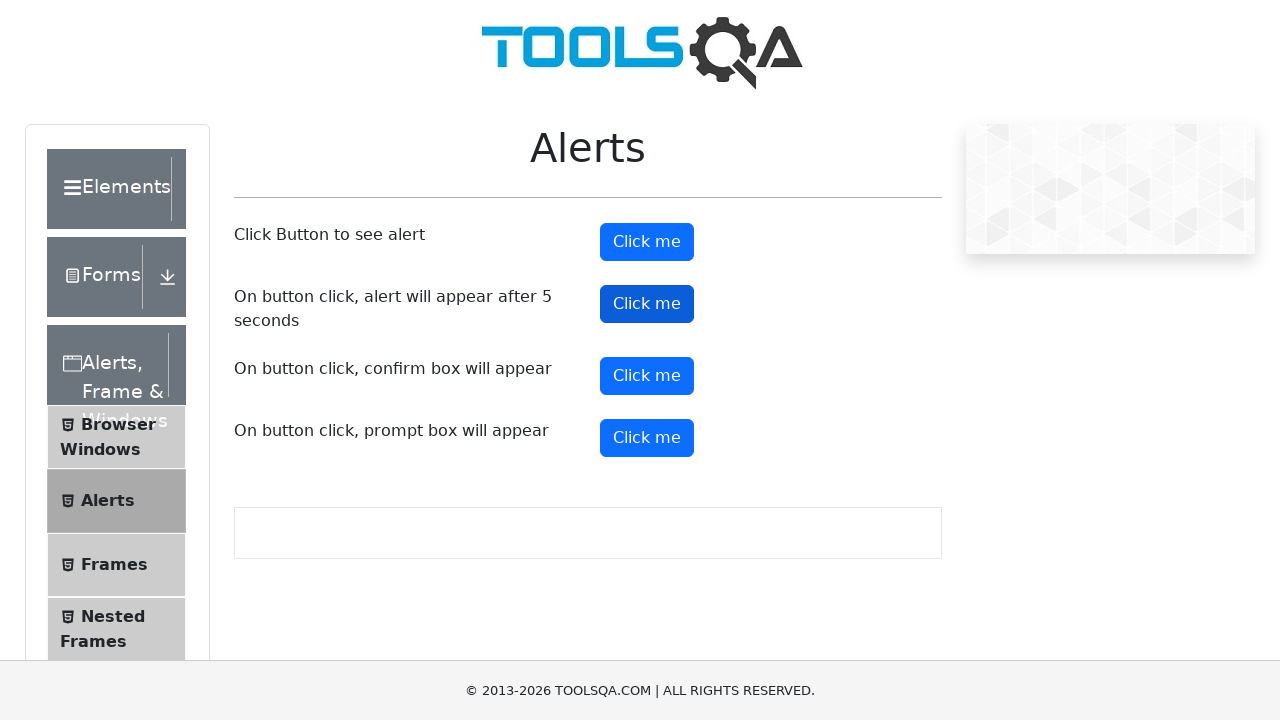